Navigates to a Stepik lesson page (step 8 of lesson 25969) and waits for it to load

Starting URL: https://stepik.org/lesson/25969/step/8

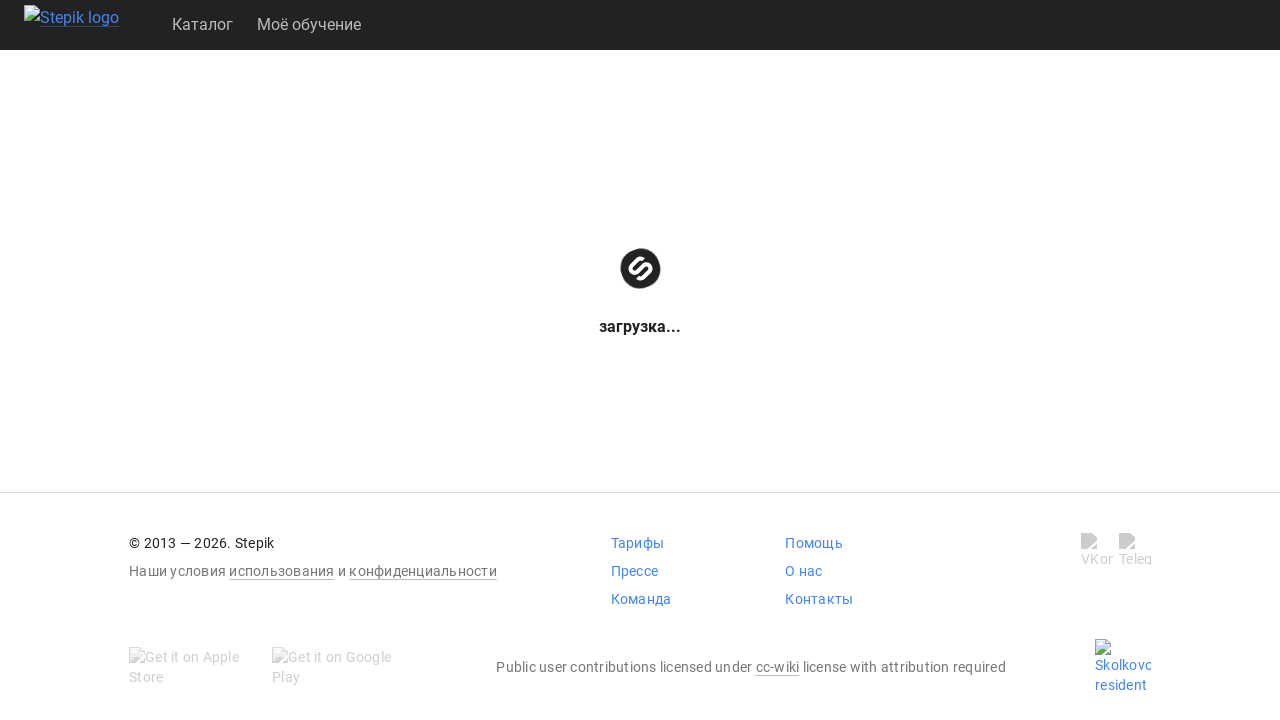

Navigated to Stepik lesson 25969, step 8
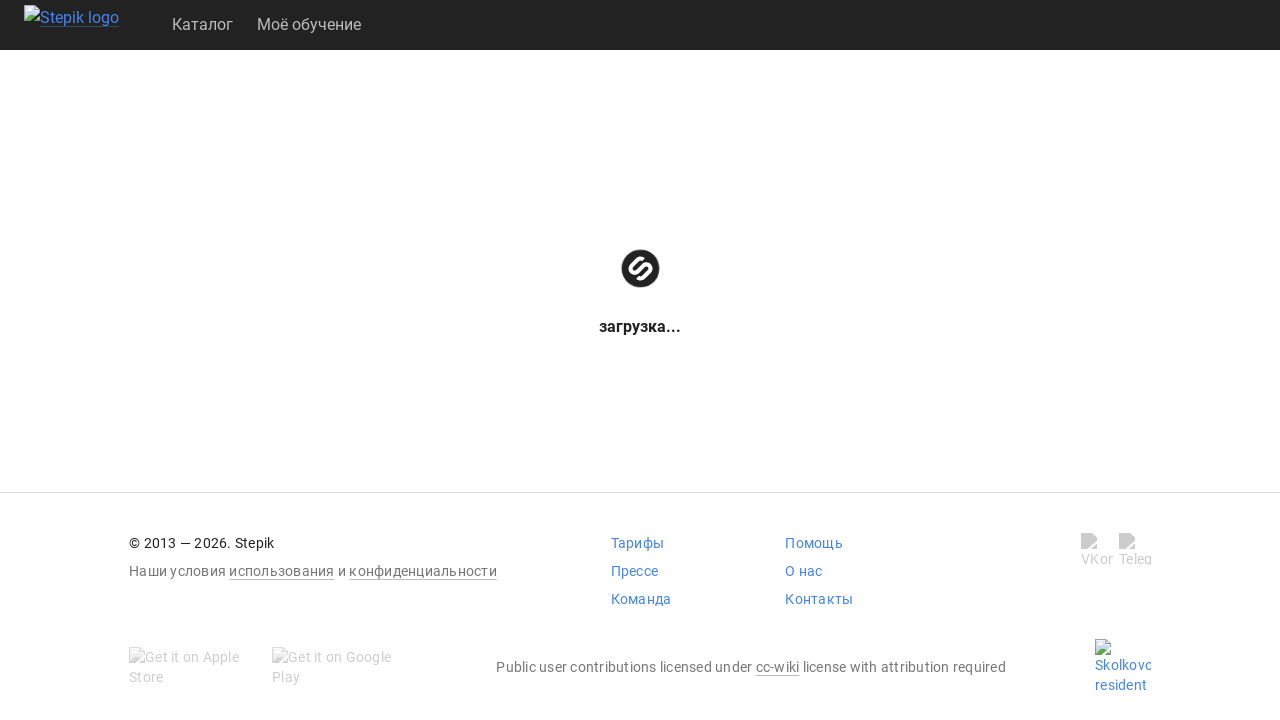

DOM content loaded
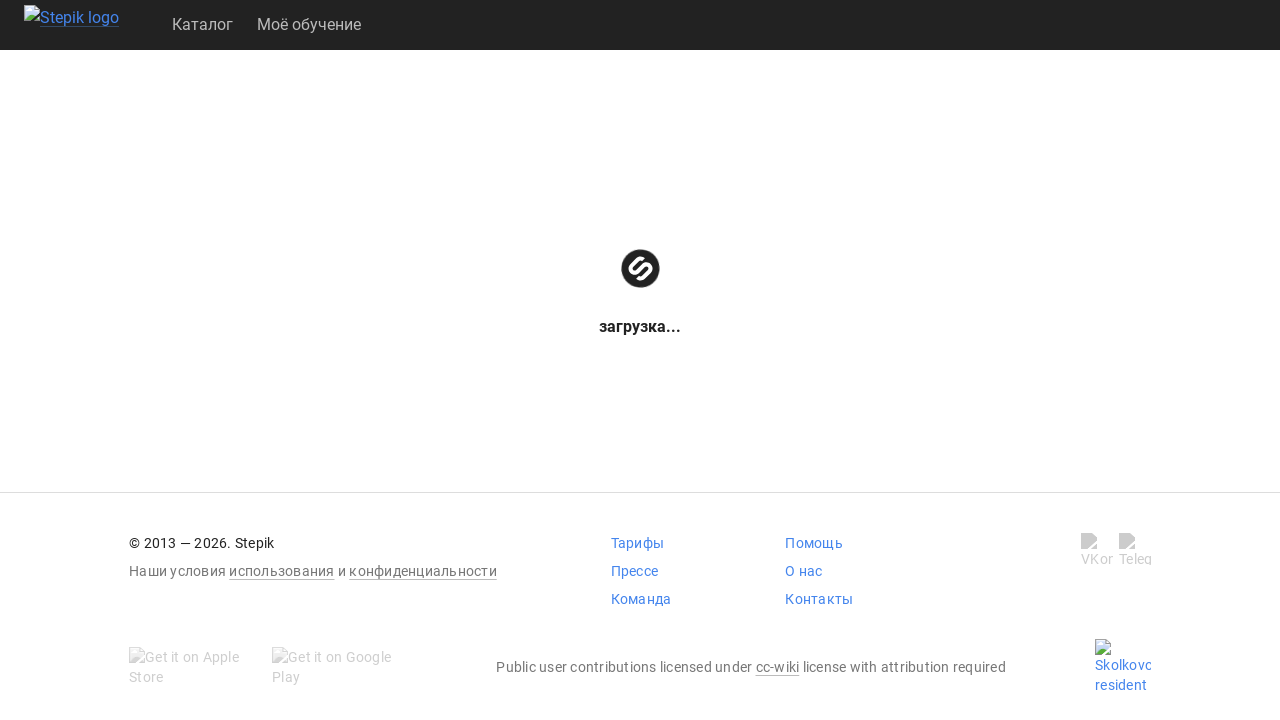

Lesson content element loaded and visible
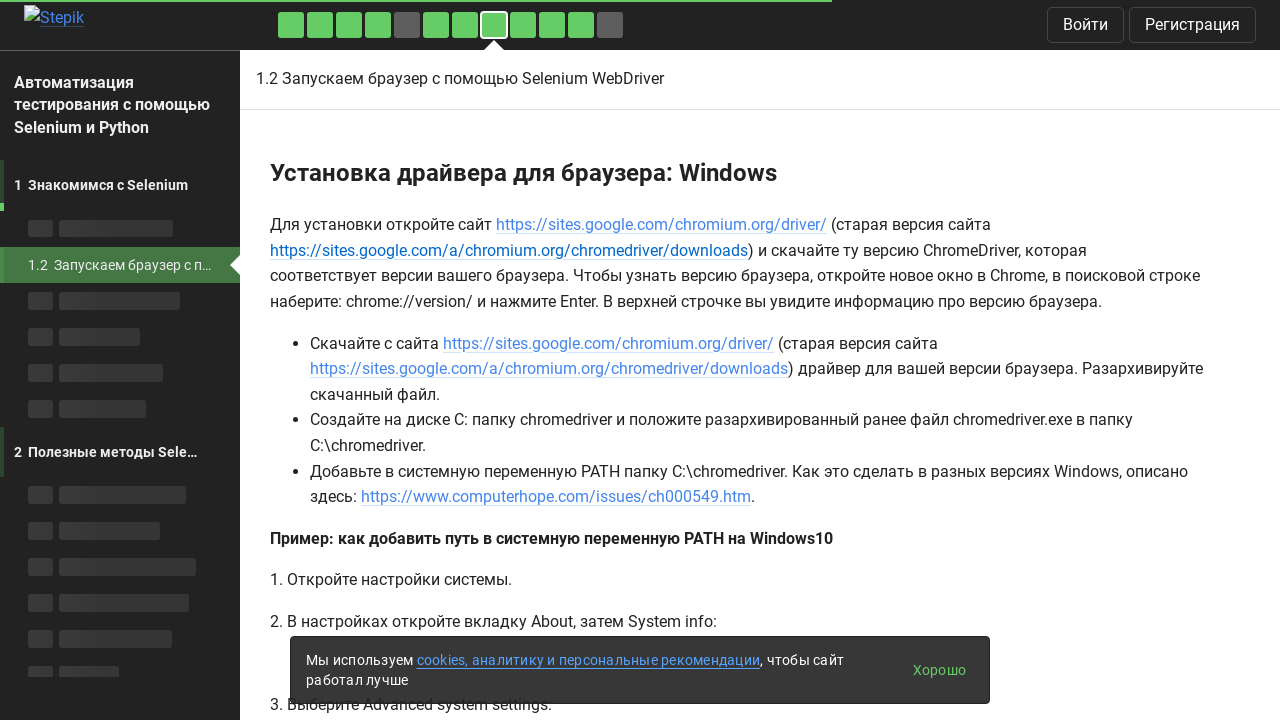

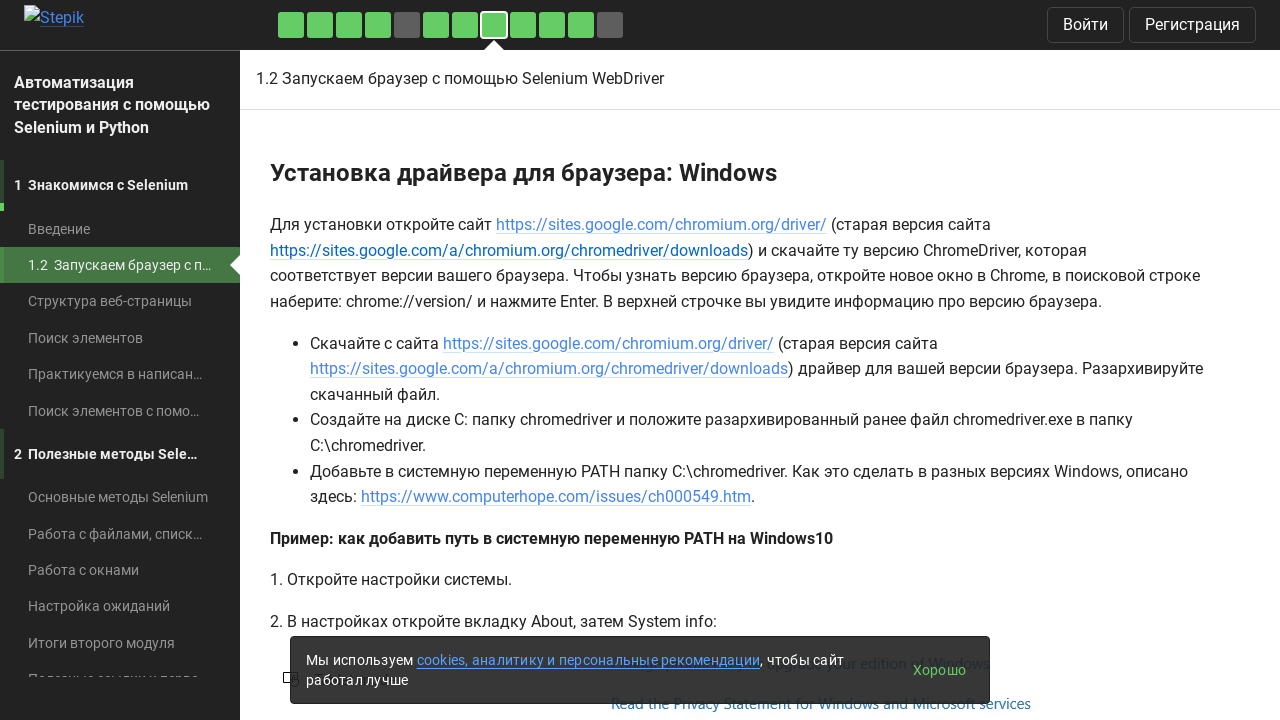